Tests picklist functionality by selecting multiple items using control-click and click-drag operations, then adding selected items

Starting URL: https://www.leafground.com/list.xhtml

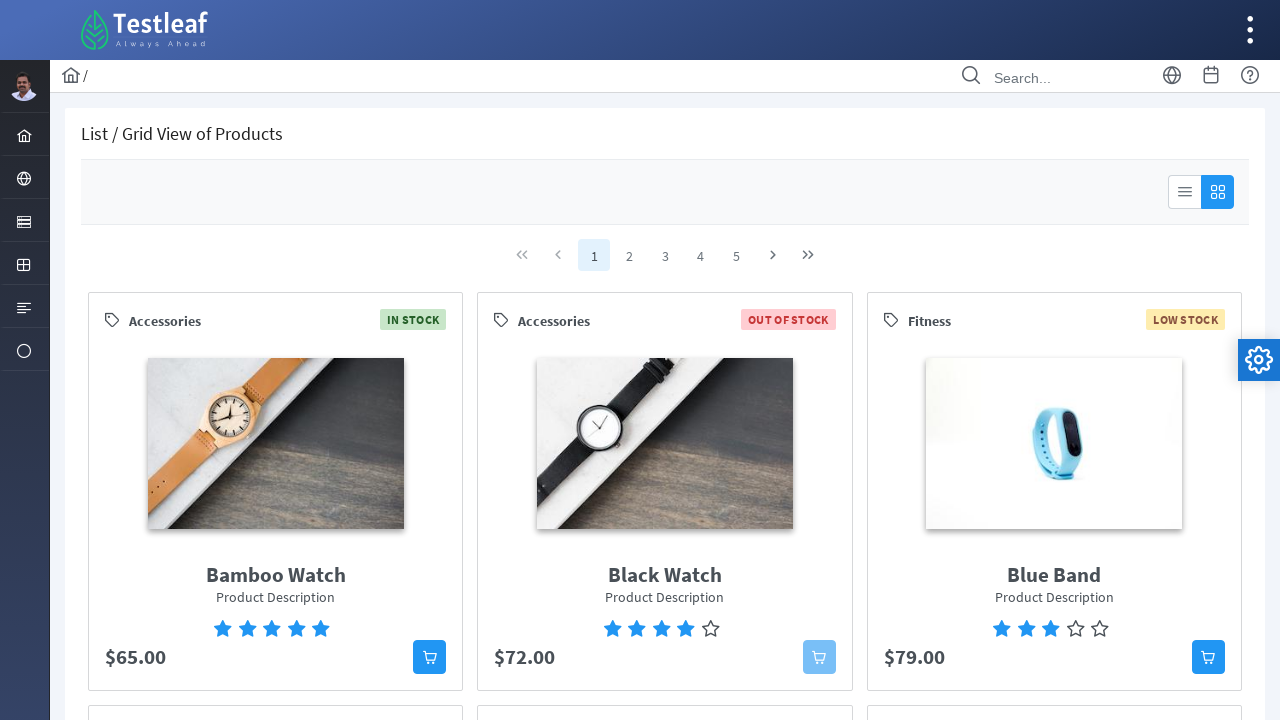

Located first list item in 'From' section
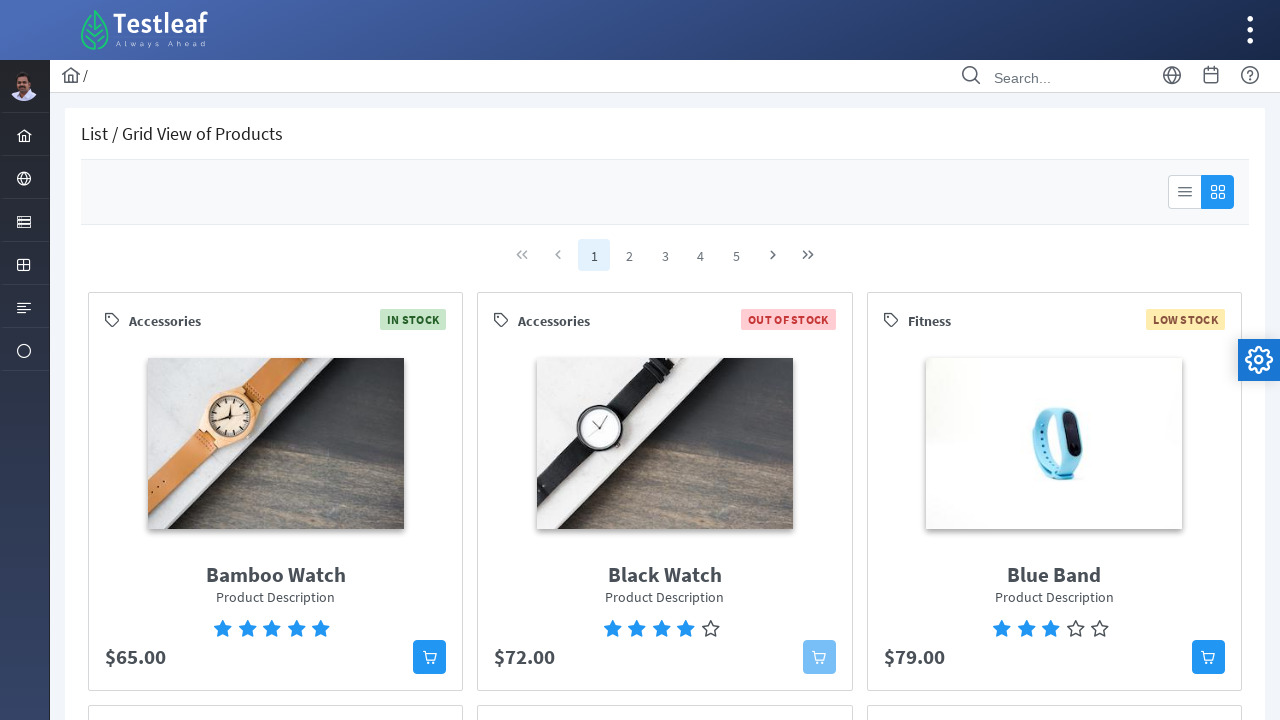

Located second list item in 'From' section
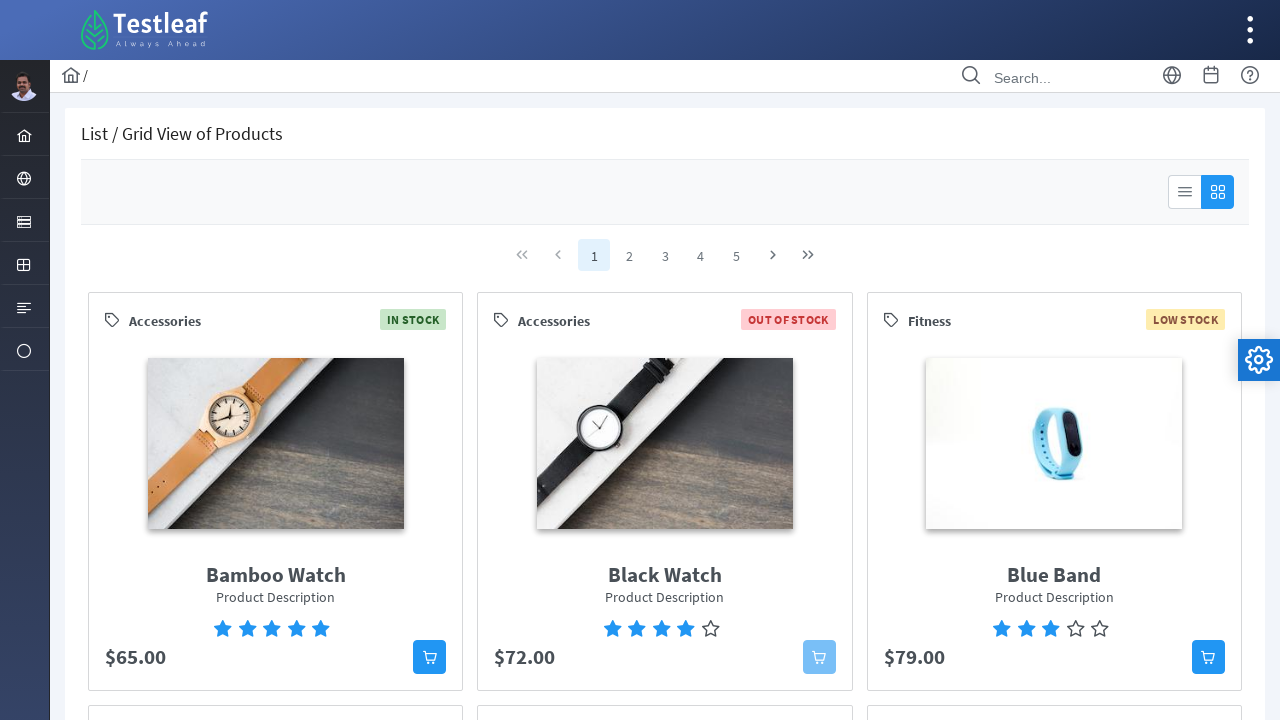

Located third list item in 'From' section
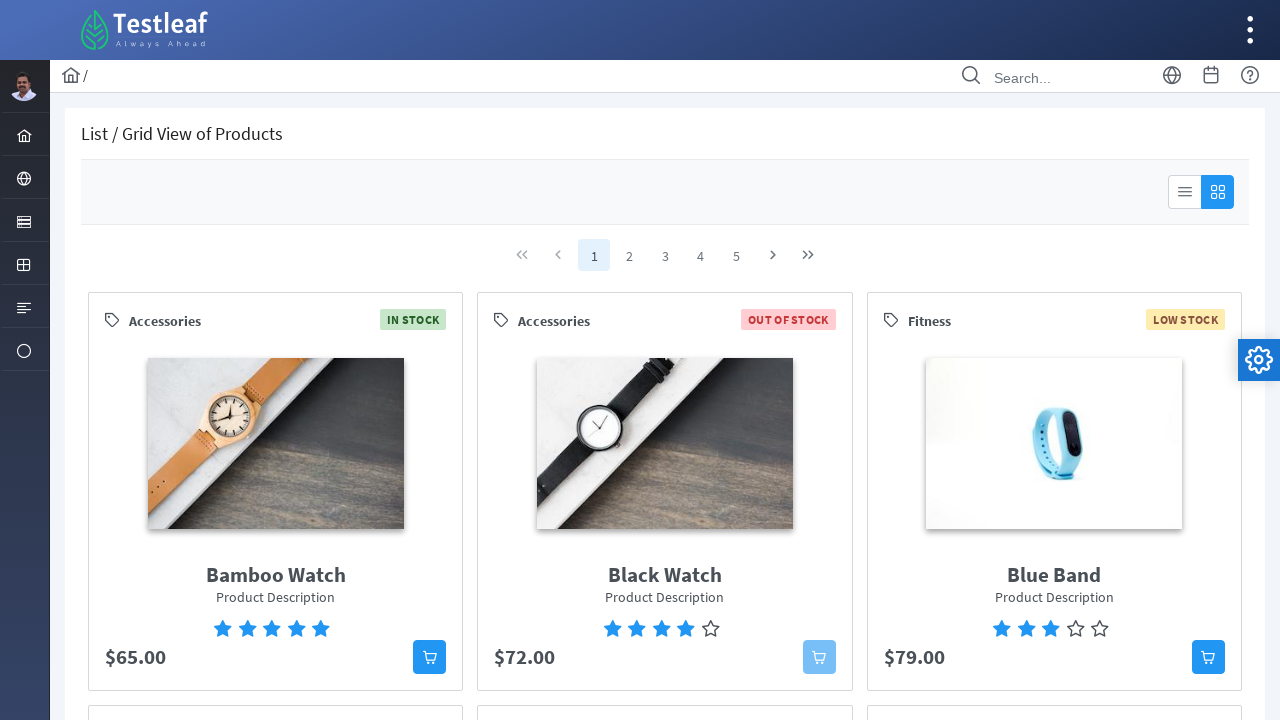

Located fourth list item in 'From' section
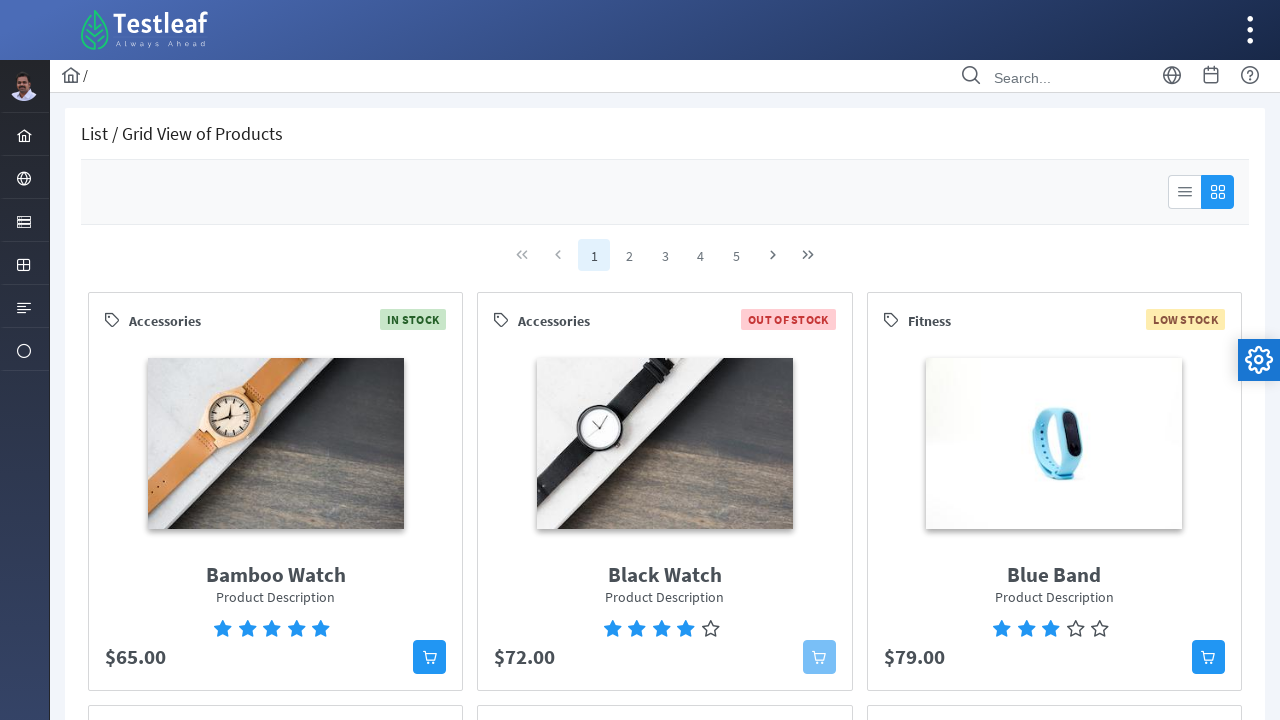

Pressed Control key down for multi-select
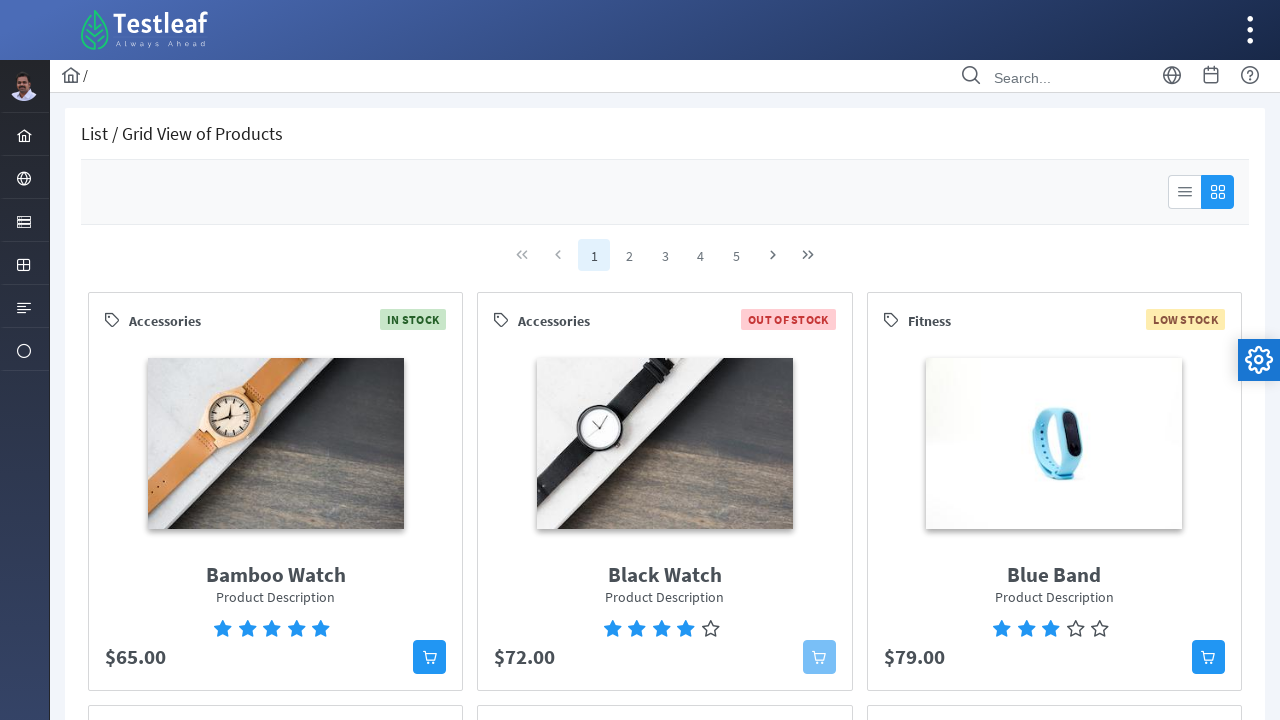

Clicked first list item while Control key held at (291, 472) on xpath=//div[text()='From']/following::li[1]
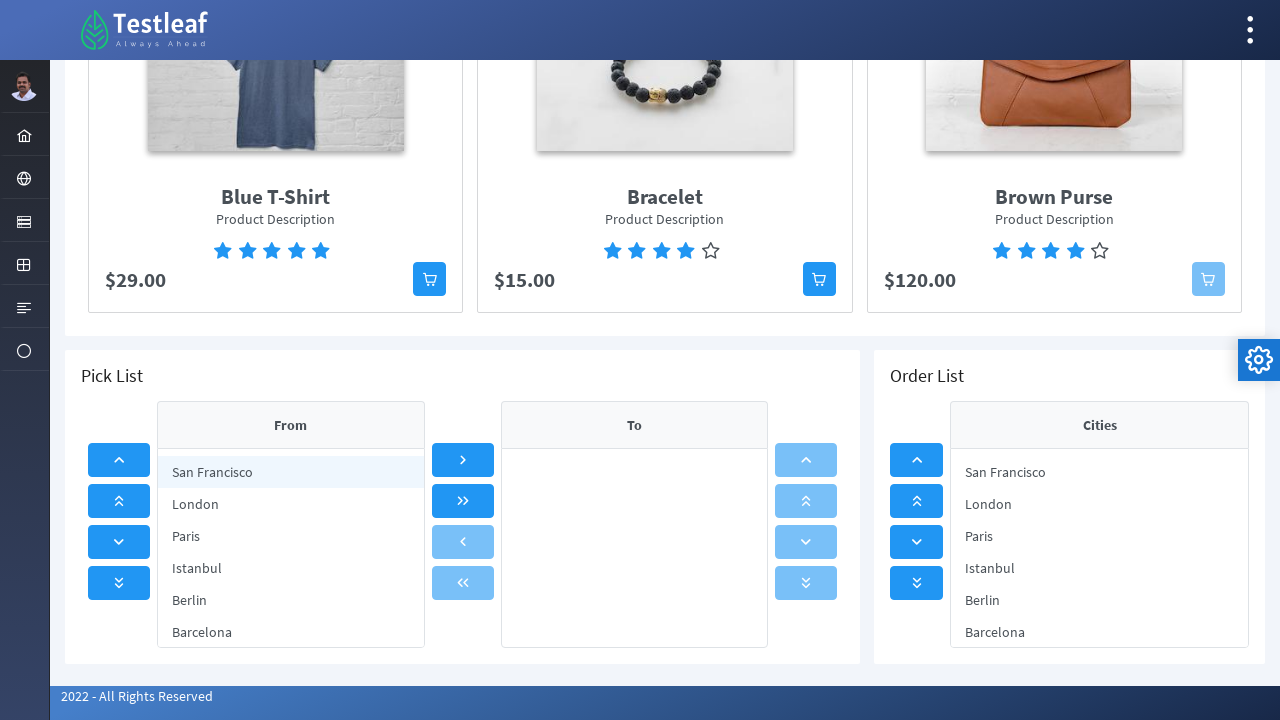

Clicked third list item while Control key held at (291, 536) on xpath=//div[text()='From']/following::li[3]
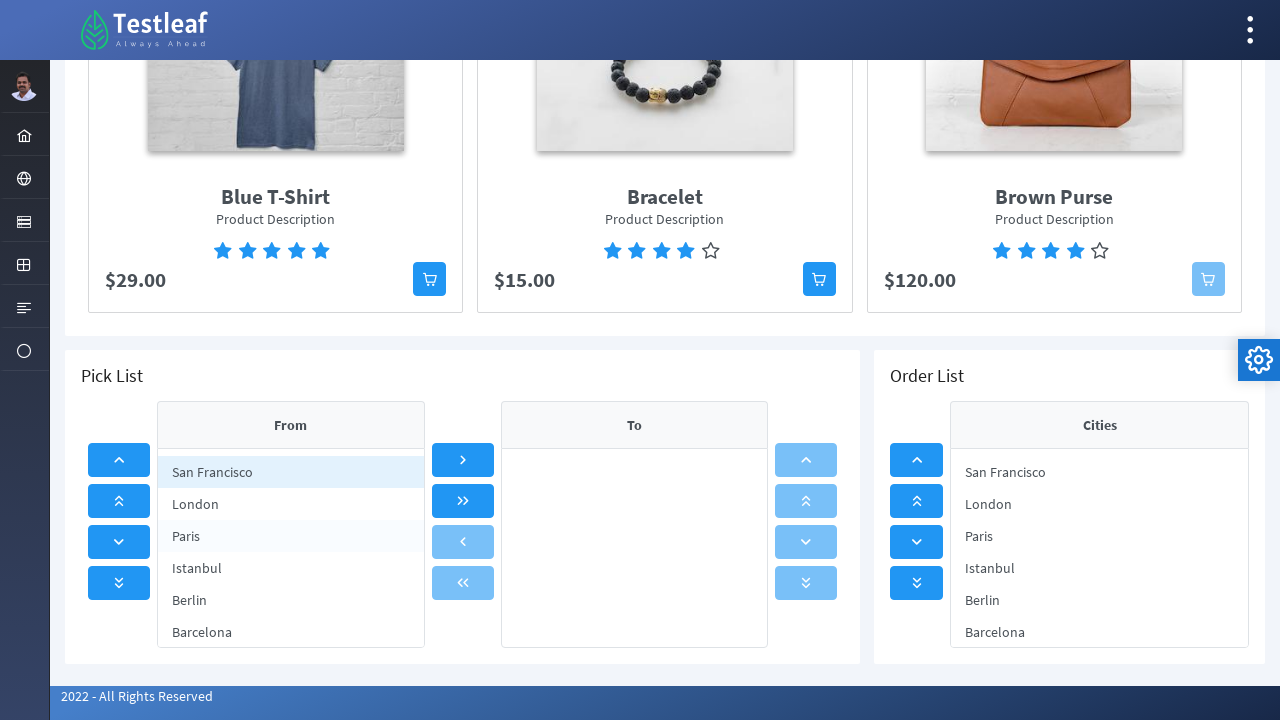

Released Control key
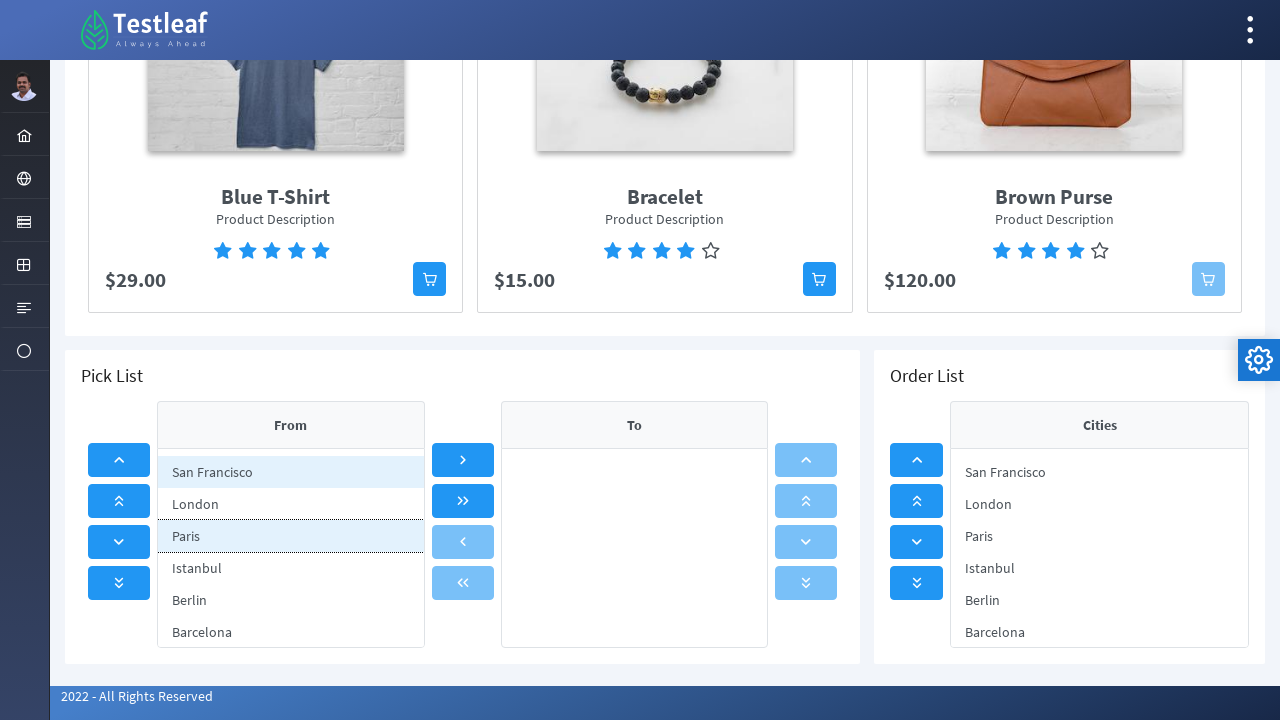

Clicked Add button to move selected items at (463, 460) on xpath=//span[text()='Add']
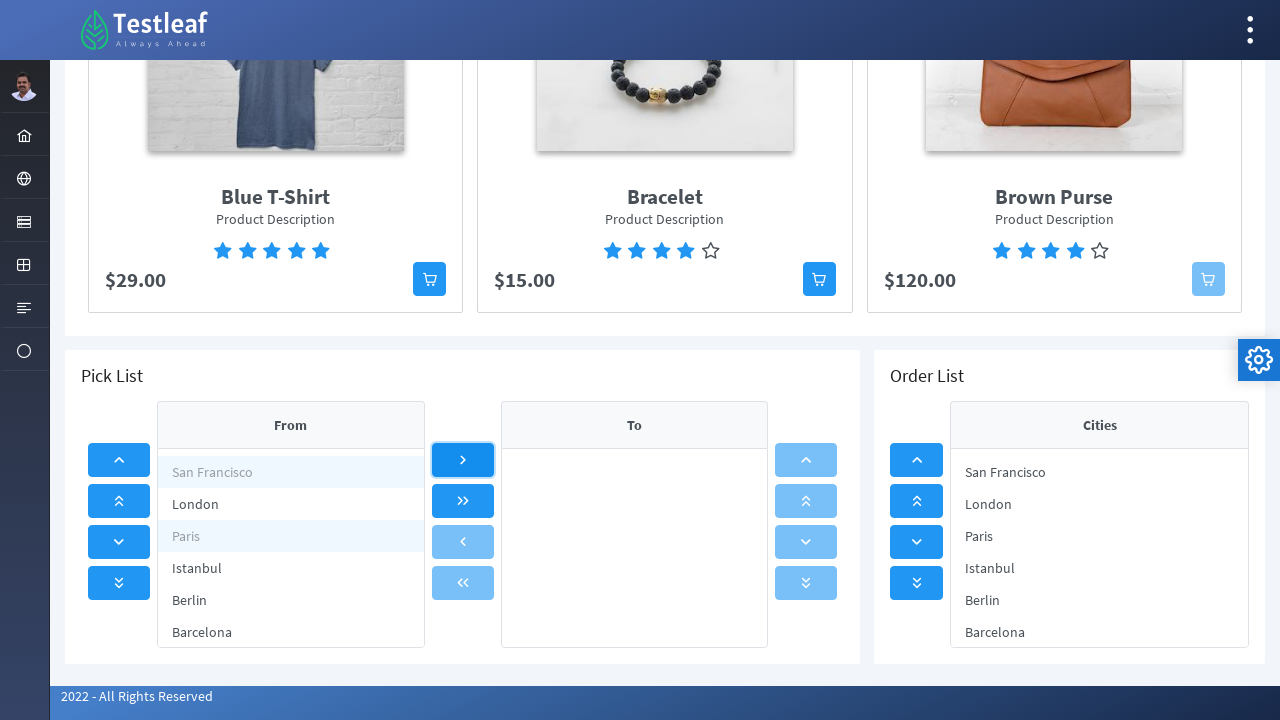

Hovered over first list item to prepare for drag selection at (291, 472) on xpath=//div[text()='From']/following::li[1]
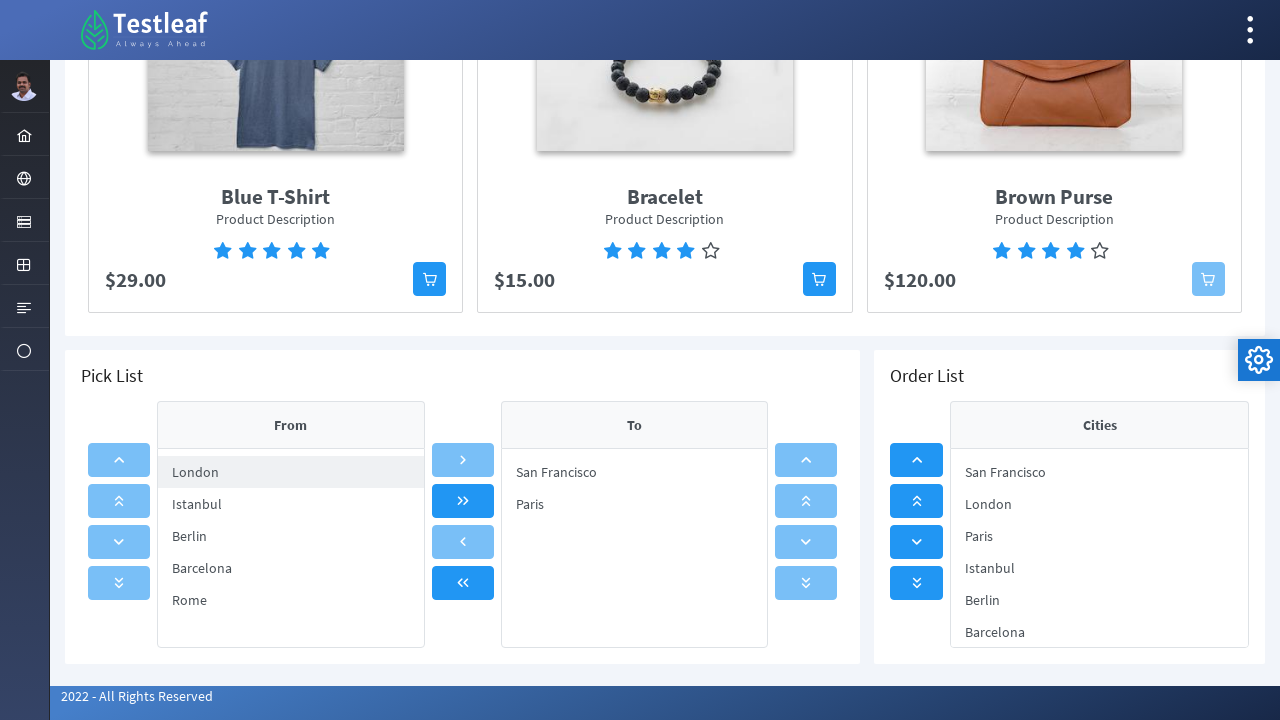

Pressed mouse button down to start drag operation at (291, 472)
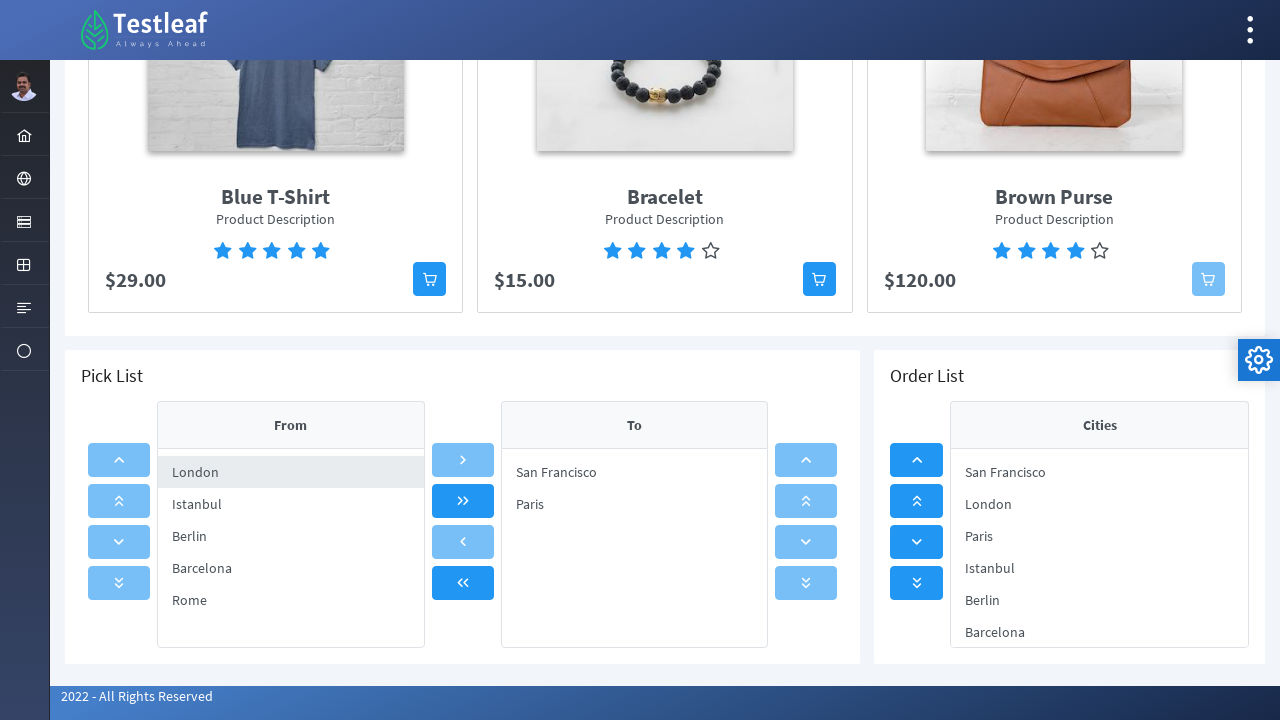

Dragged to third list item to select range at (291, 536) on xpath=//div[text()='From']/following::li[3]
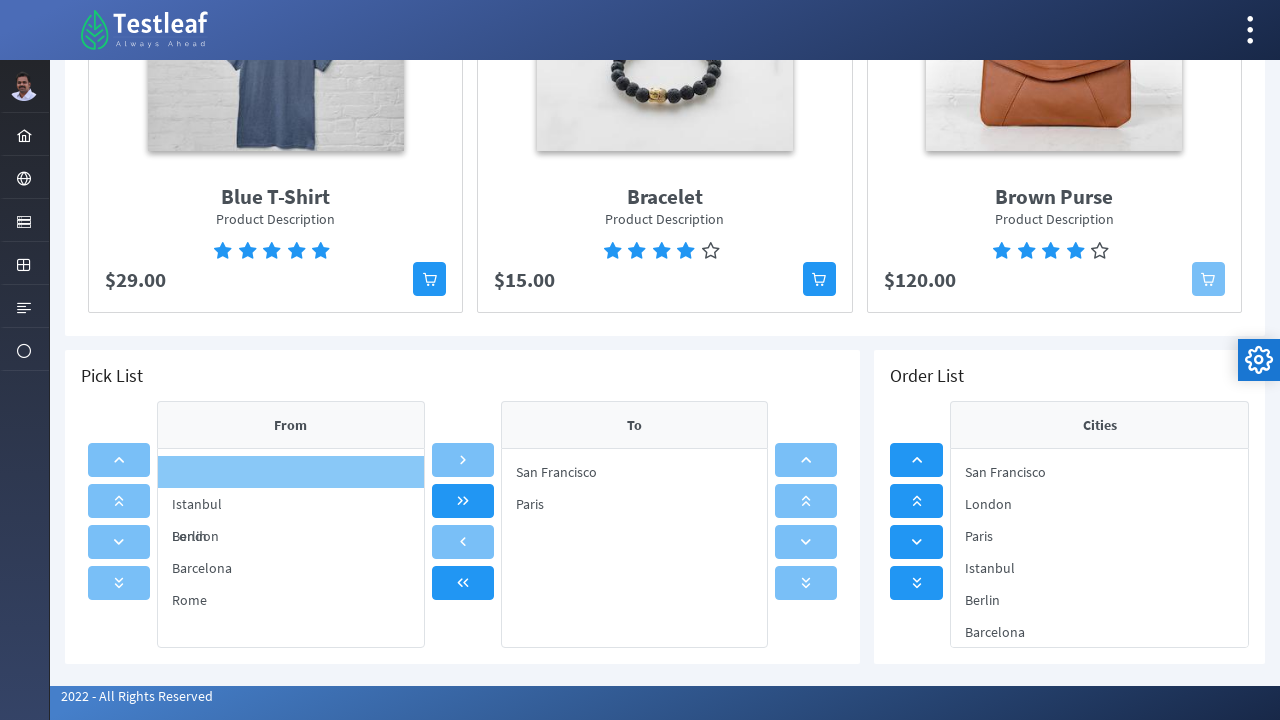

Released mouse button to complete drag selection at (291, 536)
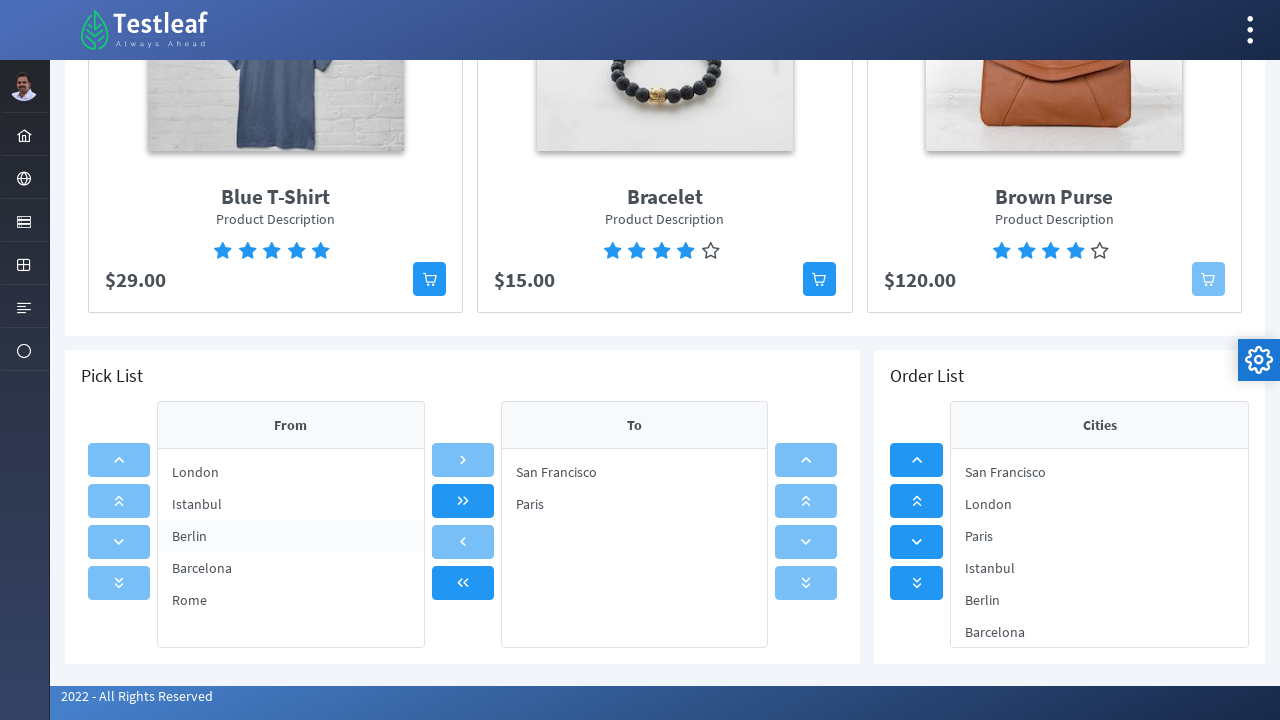

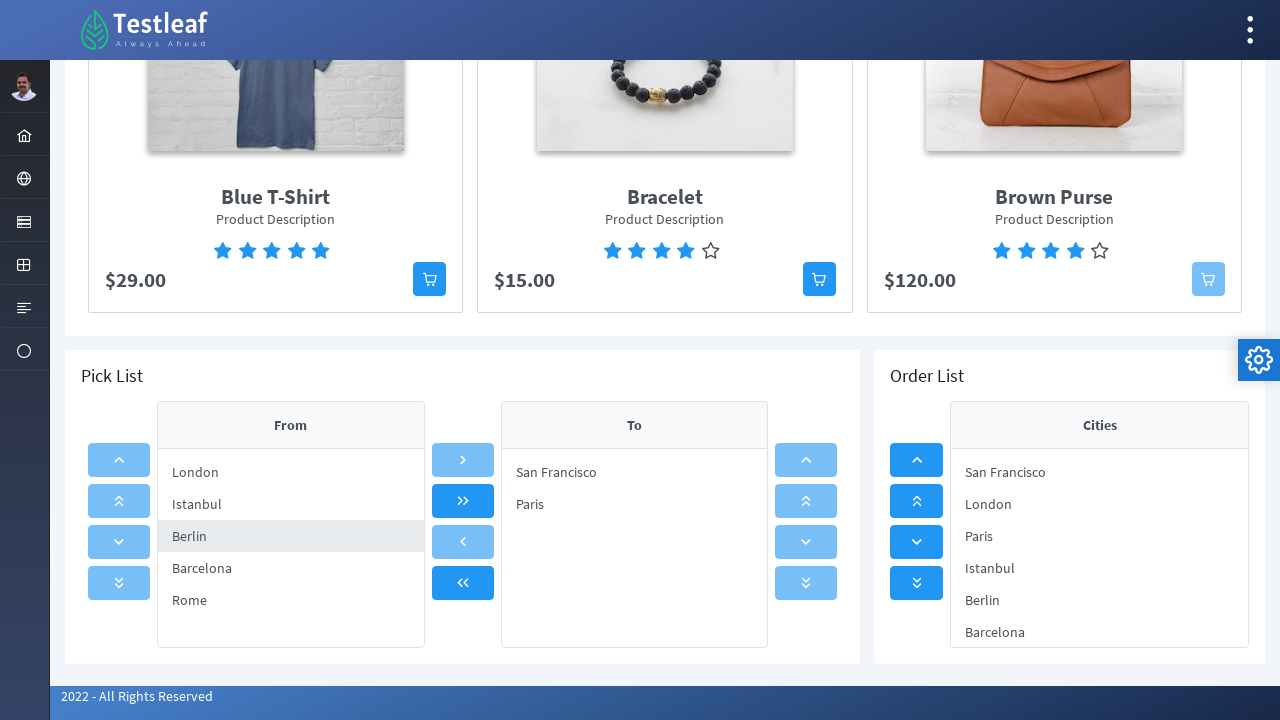